Tests the Python.org website search functionality by entering "pycon" in the search box and submitting the search

Starting URL: http://www.python.org

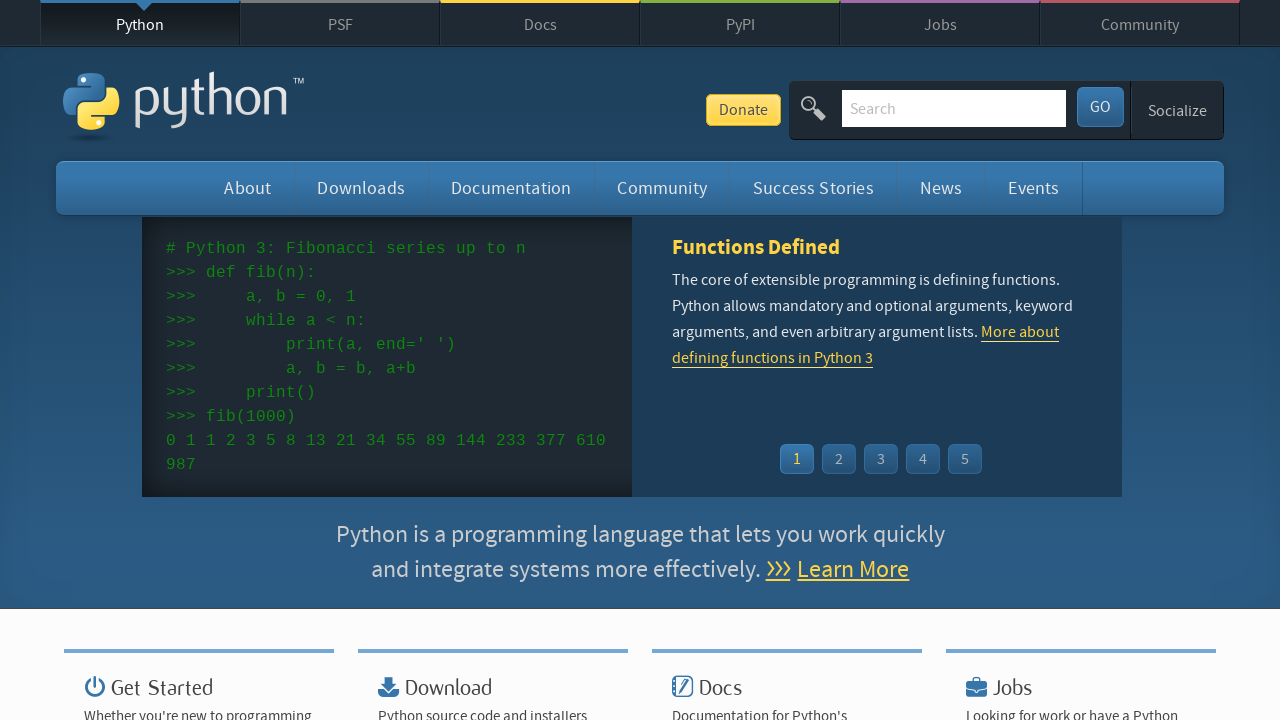

Filled search box with 'pycon' on input[name='q']
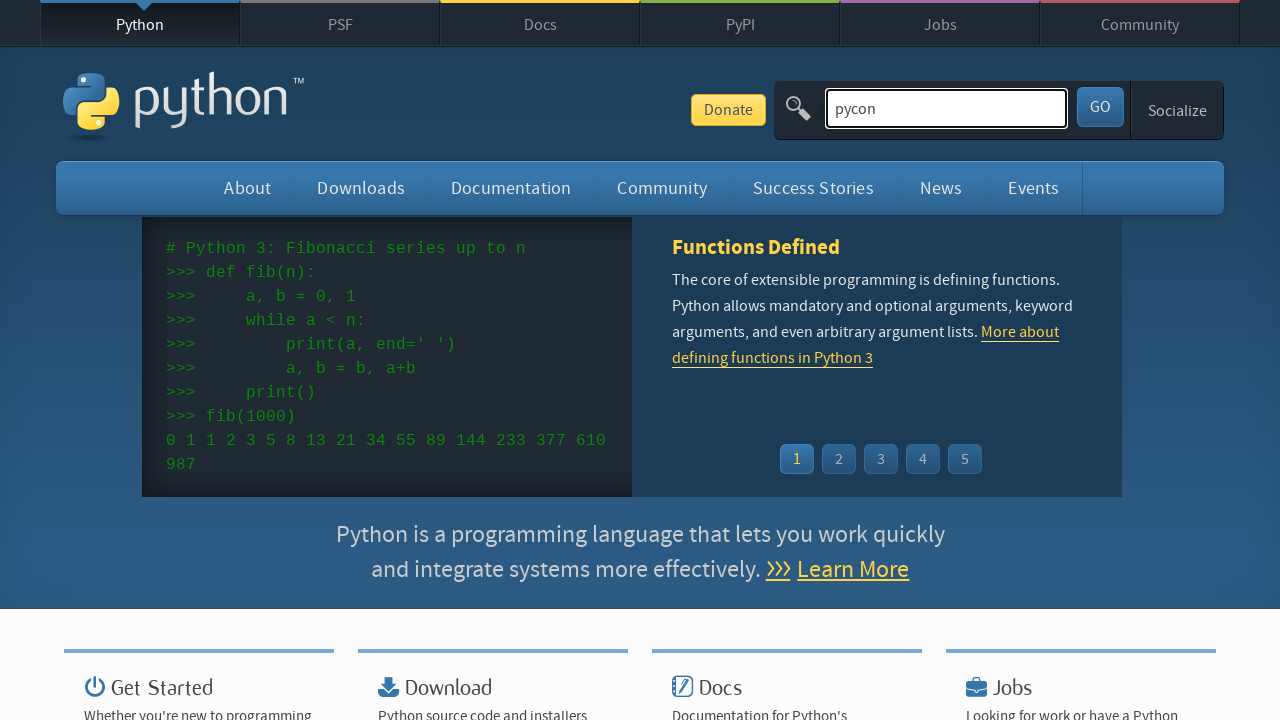

Pressed Enter to submit search on input[name='q']
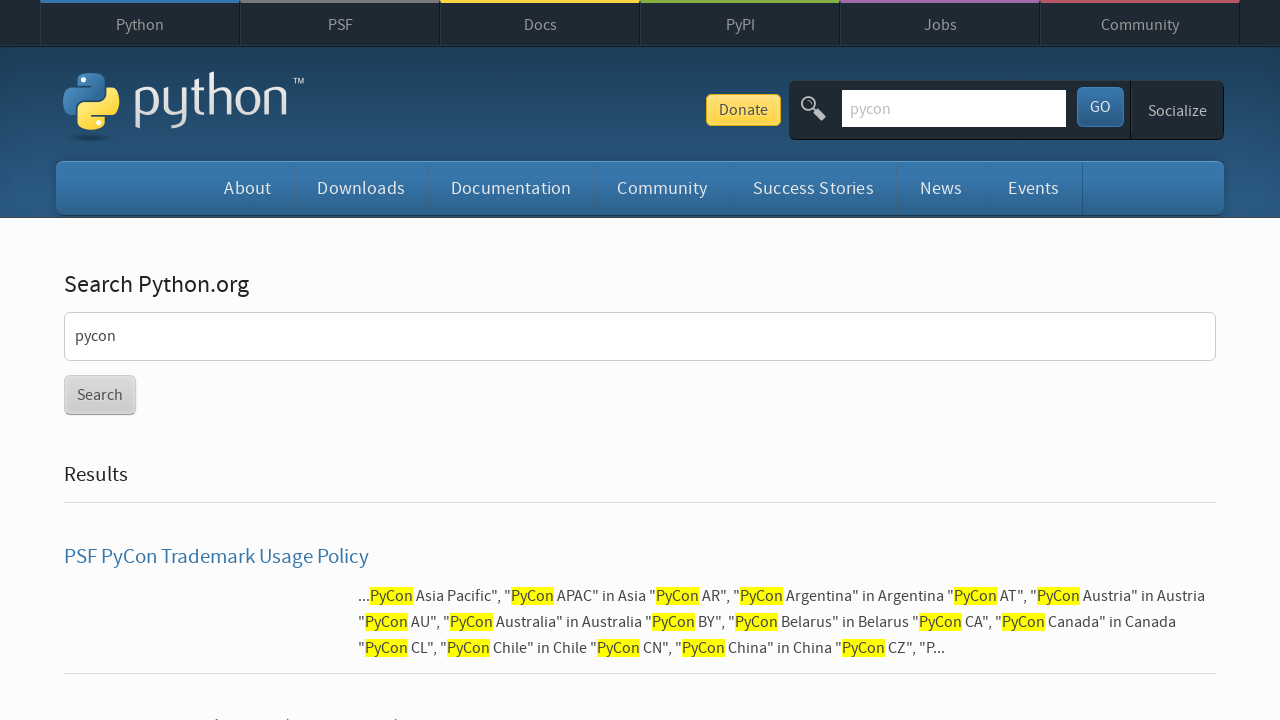

Waited for search results to load (networkidle)
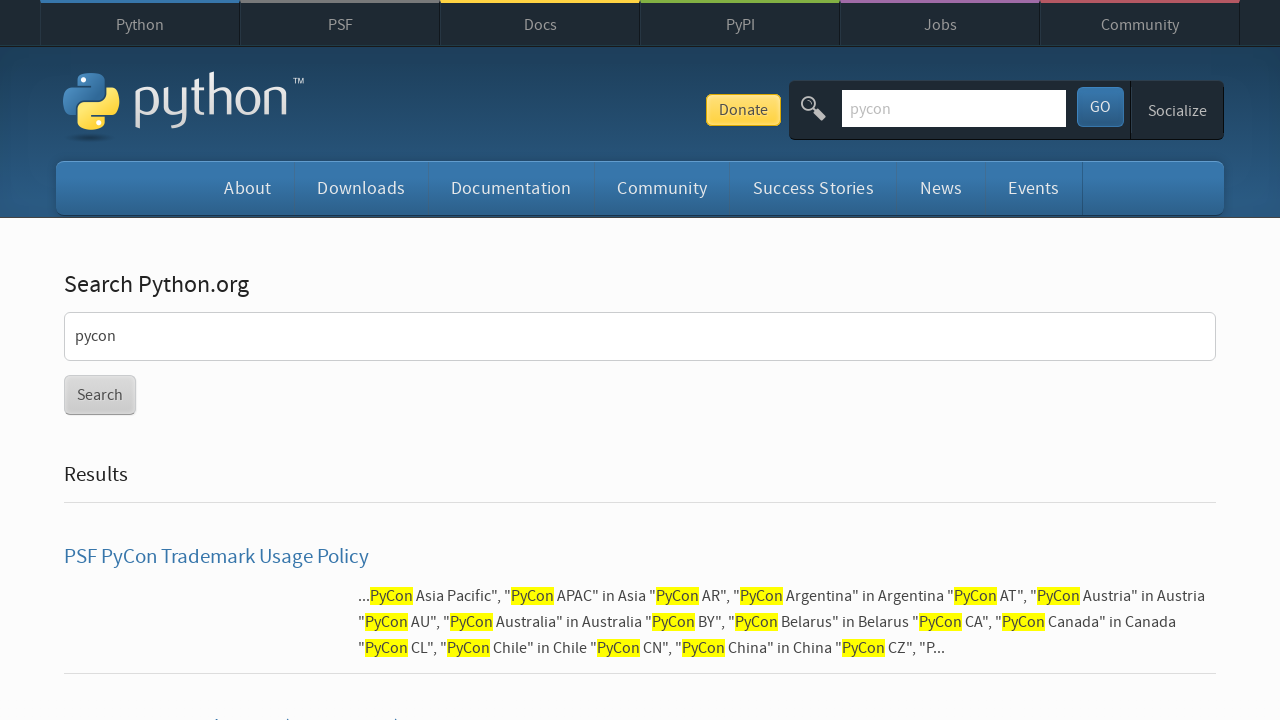

Verified search results are displayed (no 'No results found' message)
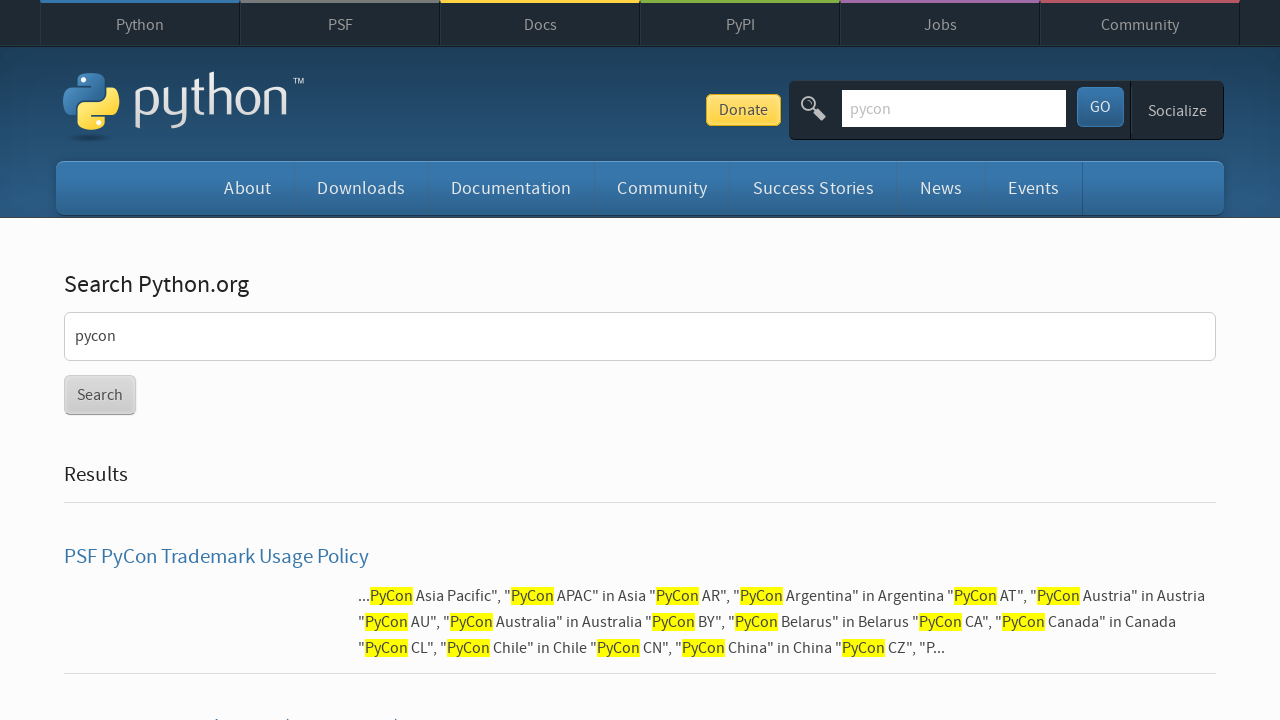

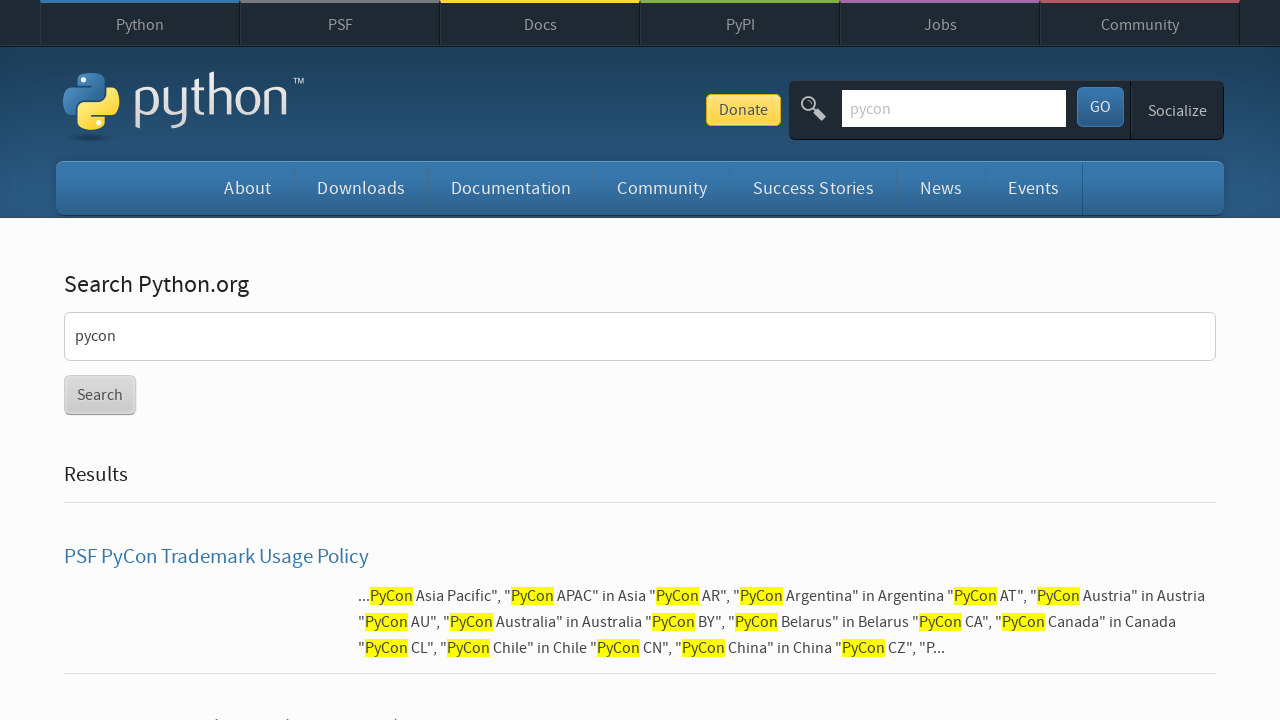